Navigates to an automation practice page and verifies that a specific cell in a web table contains the expected text "Receptionist"

Starting URL: https://rahulshettyacademy.com/AutomationPractice/

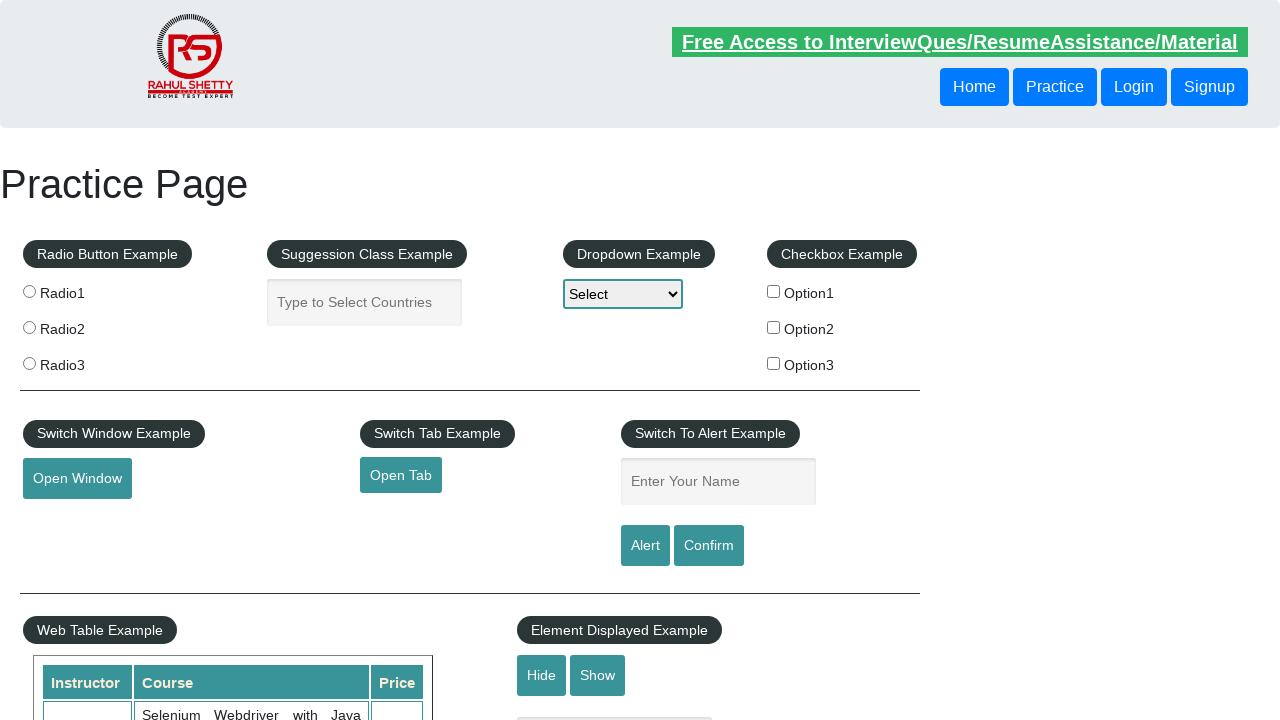

Waited for the second table to be visible
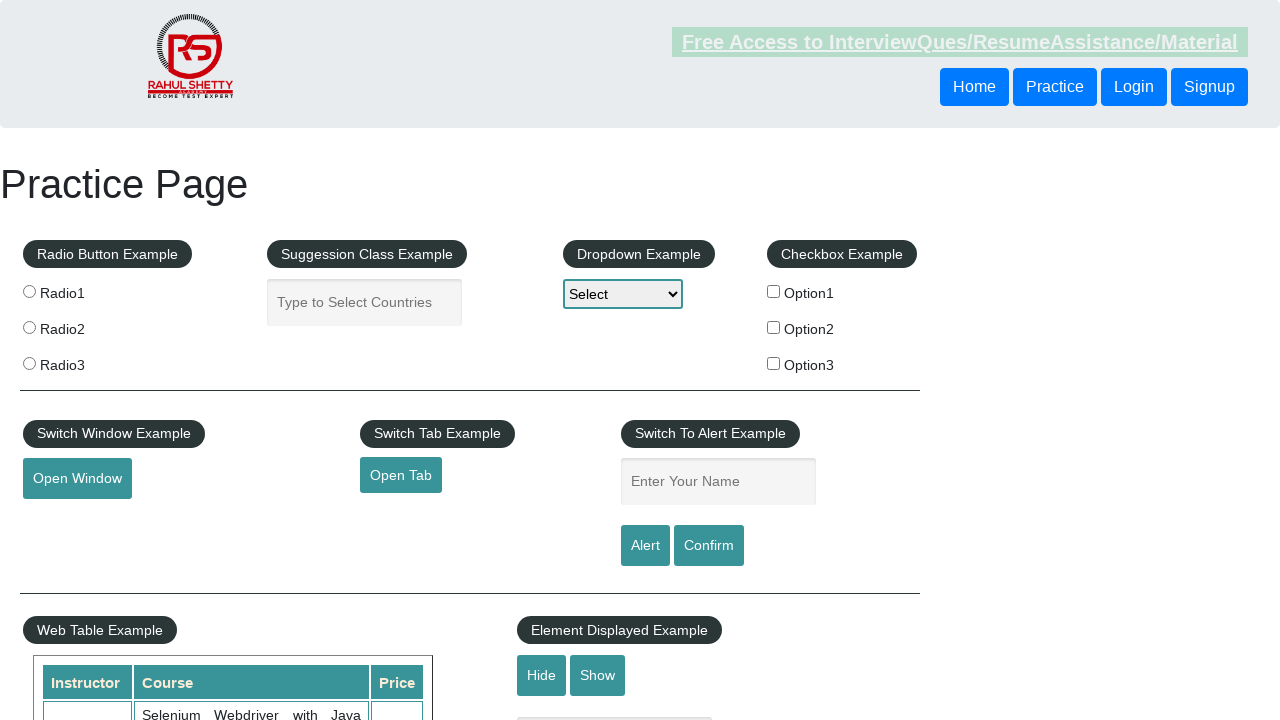

Retrieved text from table cell (row 4, column 2)
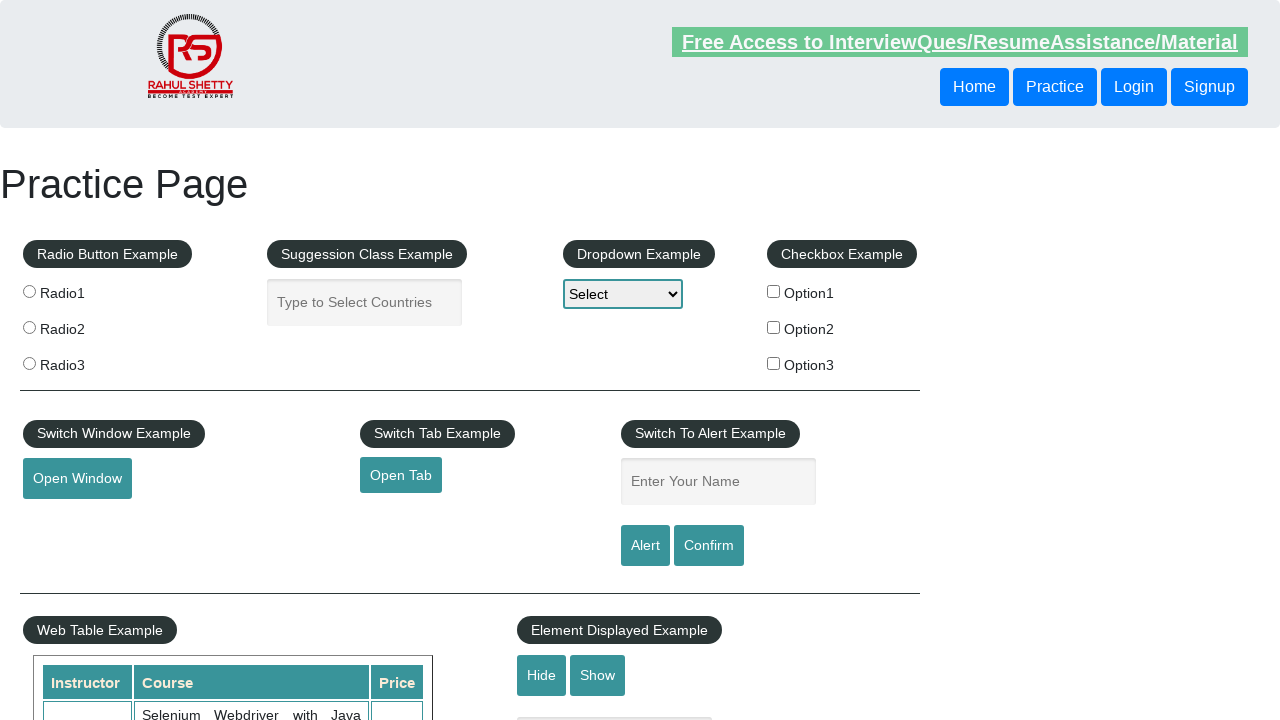

Verified that cell contains 'Receptionist'
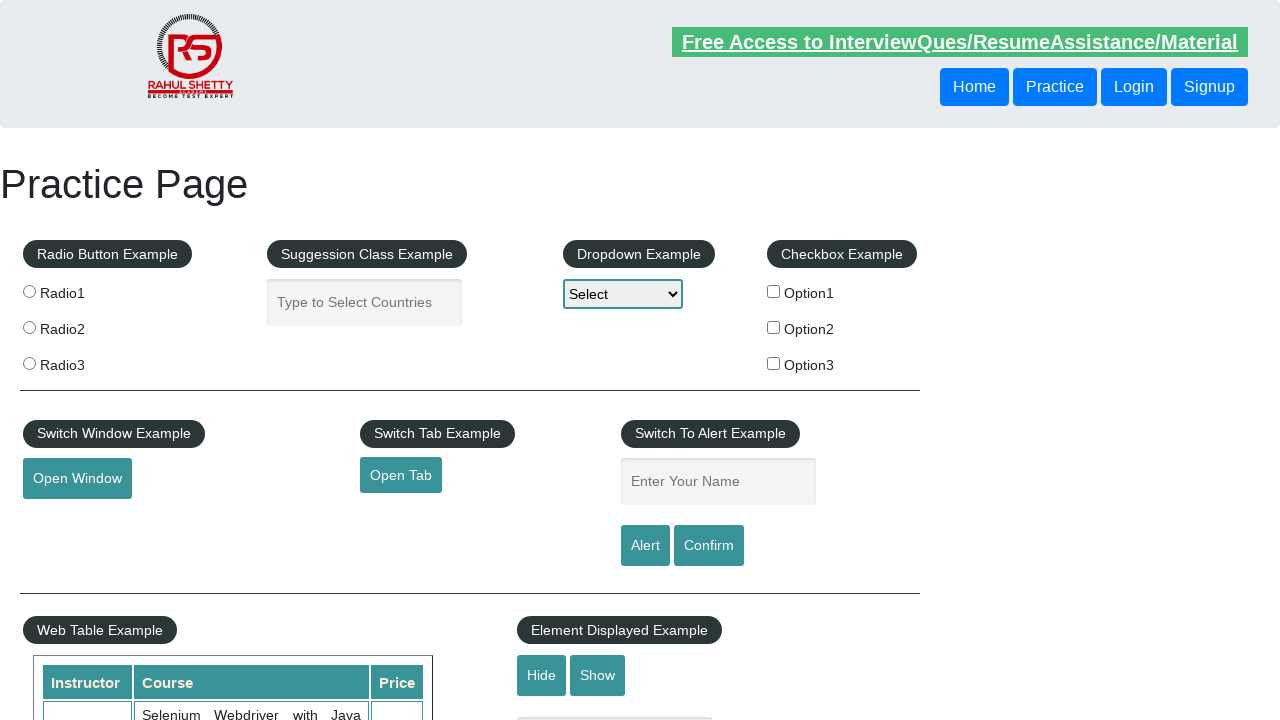

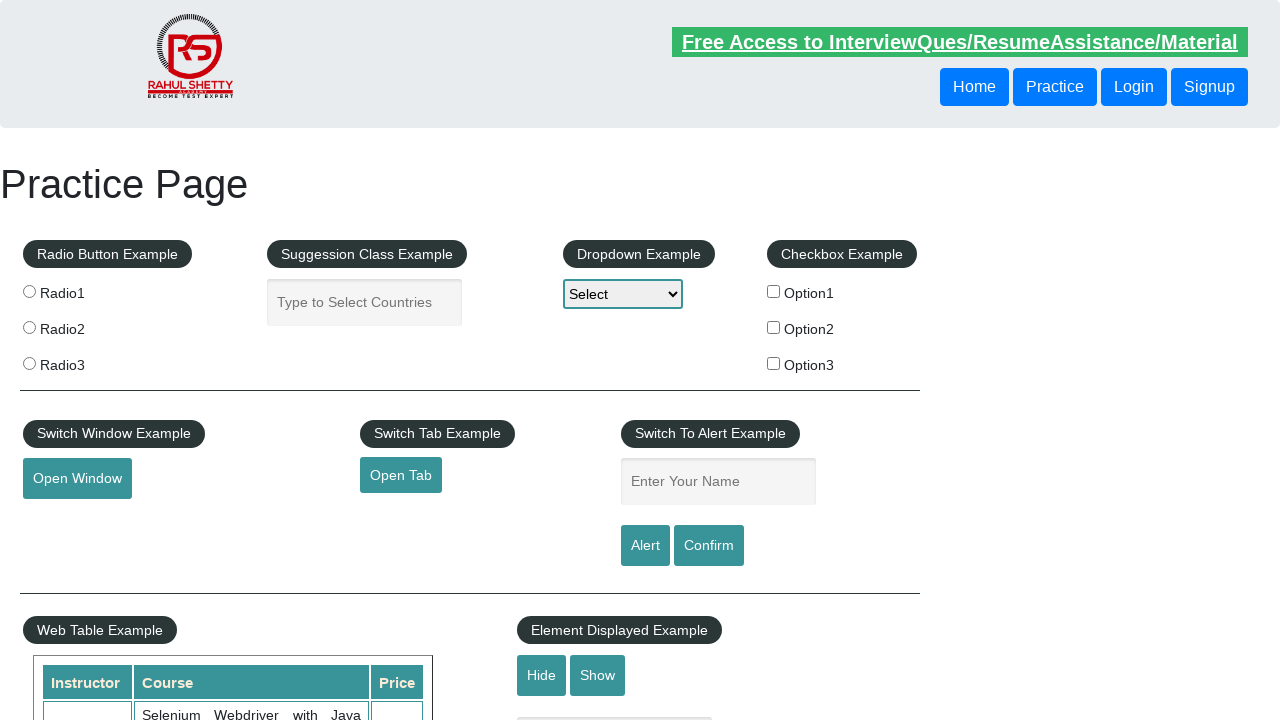